Tests dropdown functionality by selecting "Ruby" from a dropdown menu and verifying the selection was made correctly

Starting URL: https://learnmoreplayground.blogspot.com/p/dropdown.html

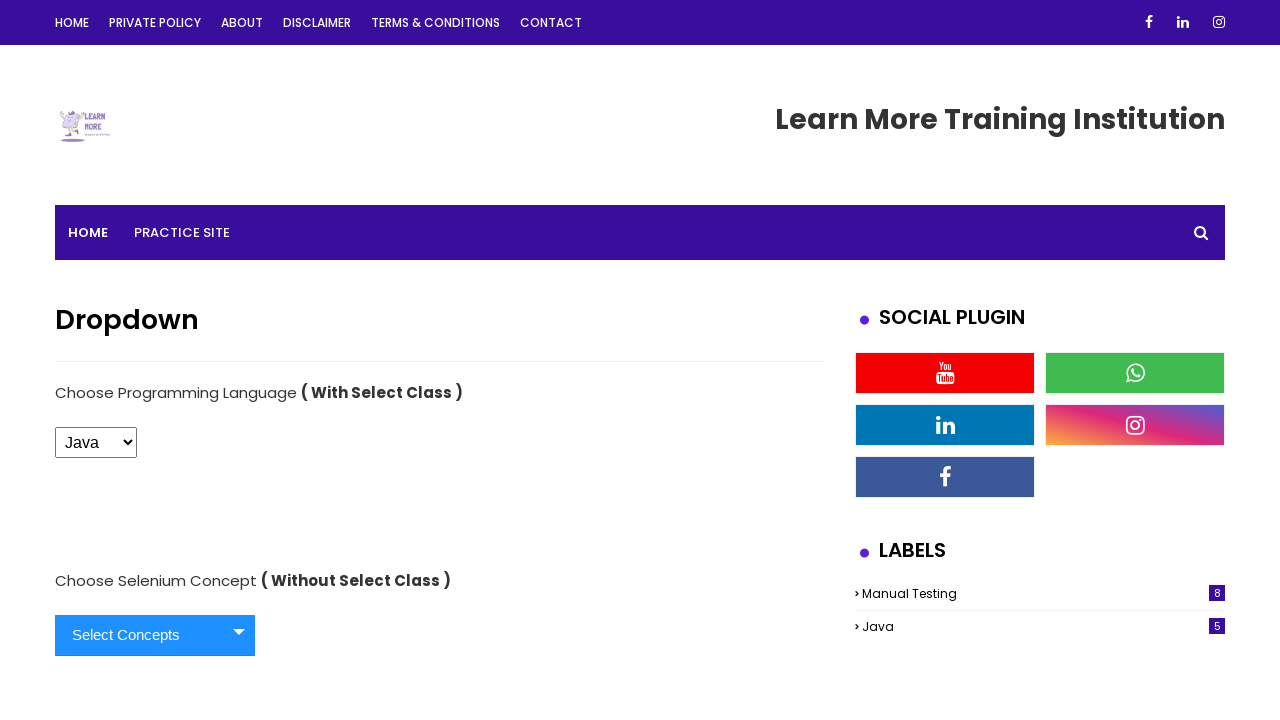

Navigated to dropdown test page
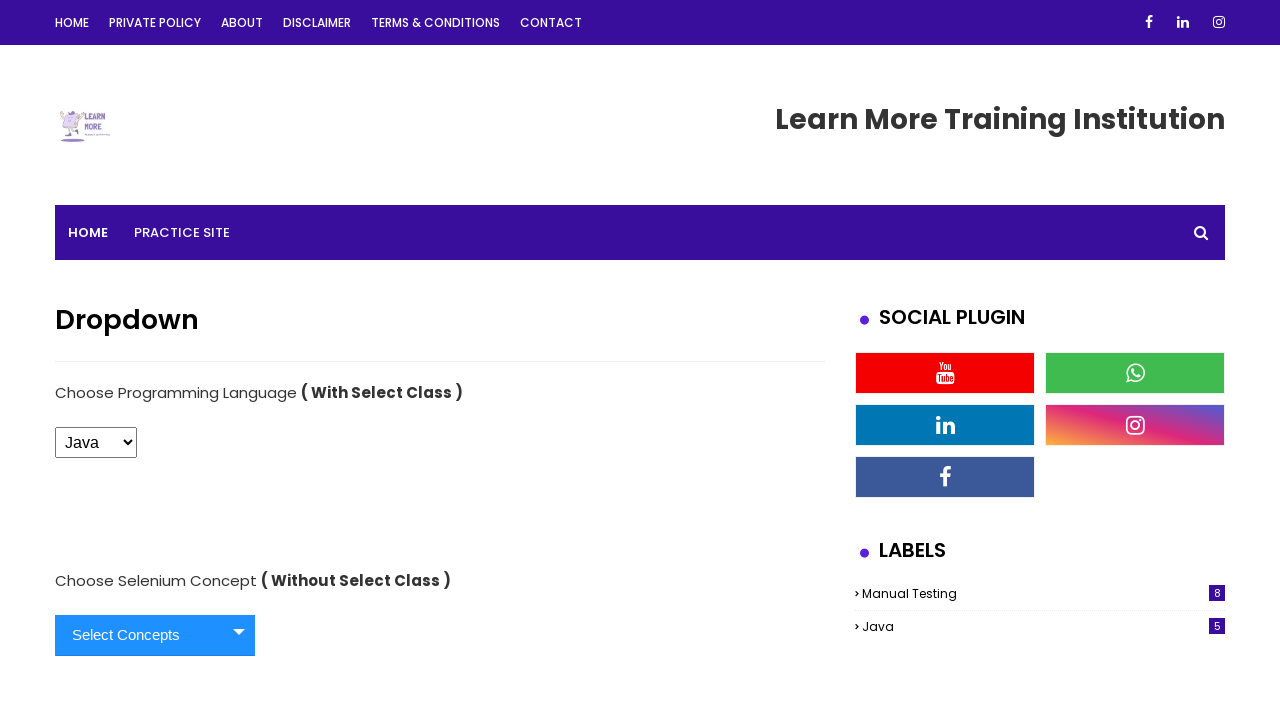

Dropdown element is available
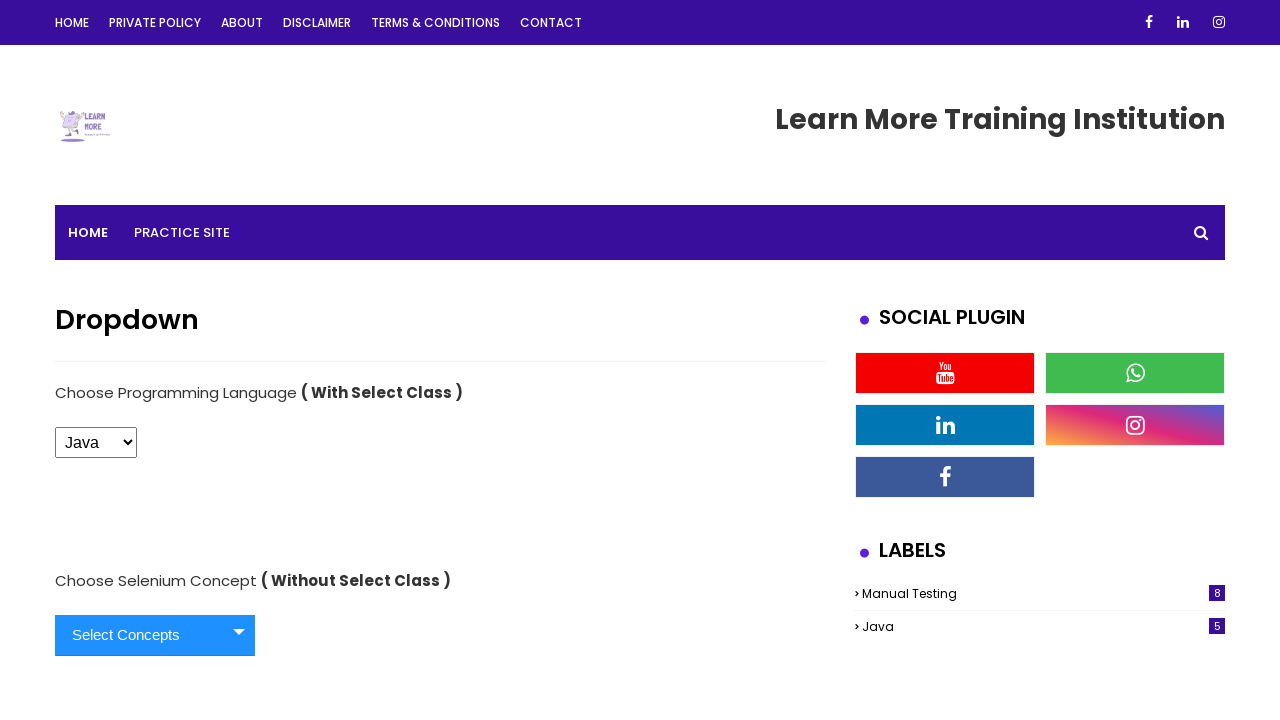

Selected 'Ruby' from the dropdown menu on select
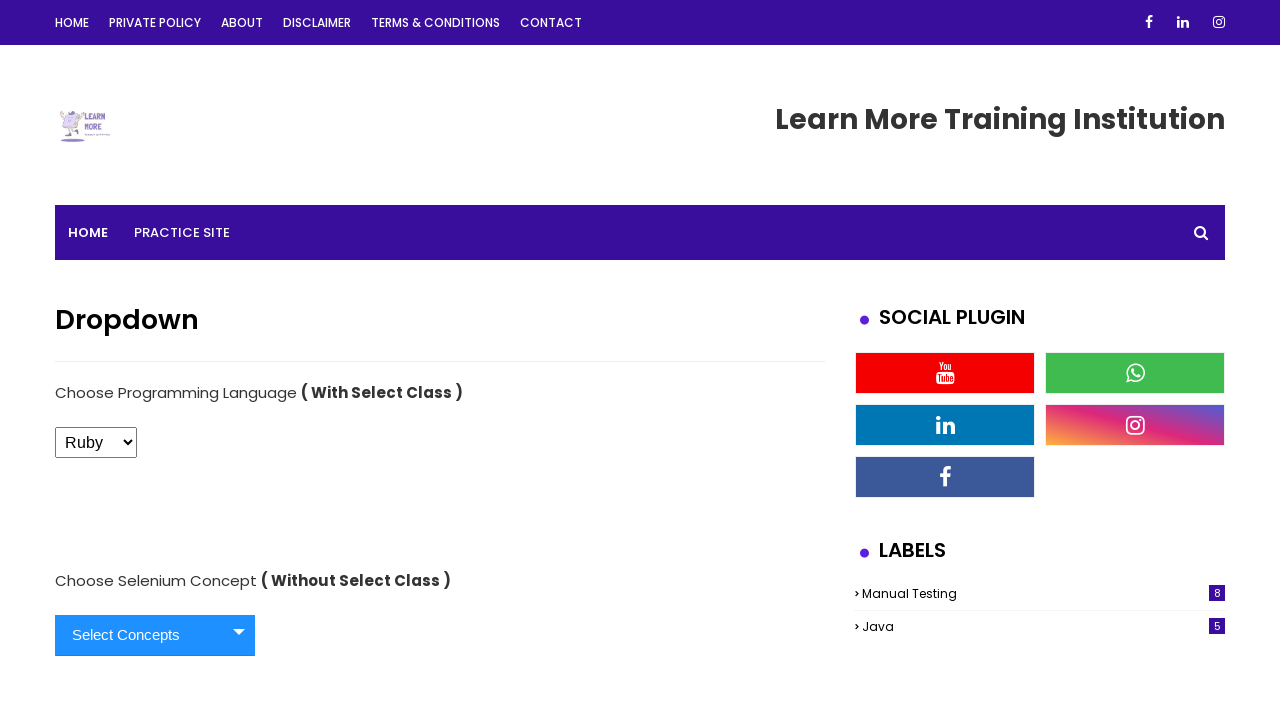

Verified that a dropdown value has been selected
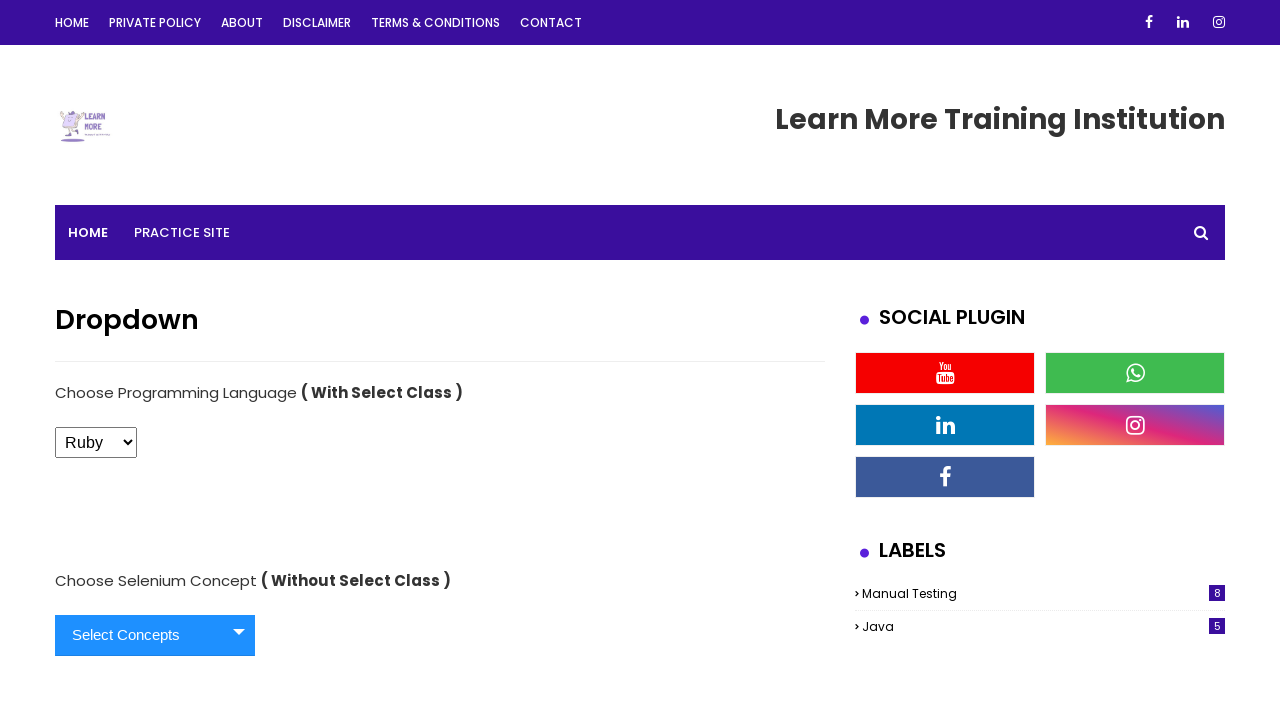

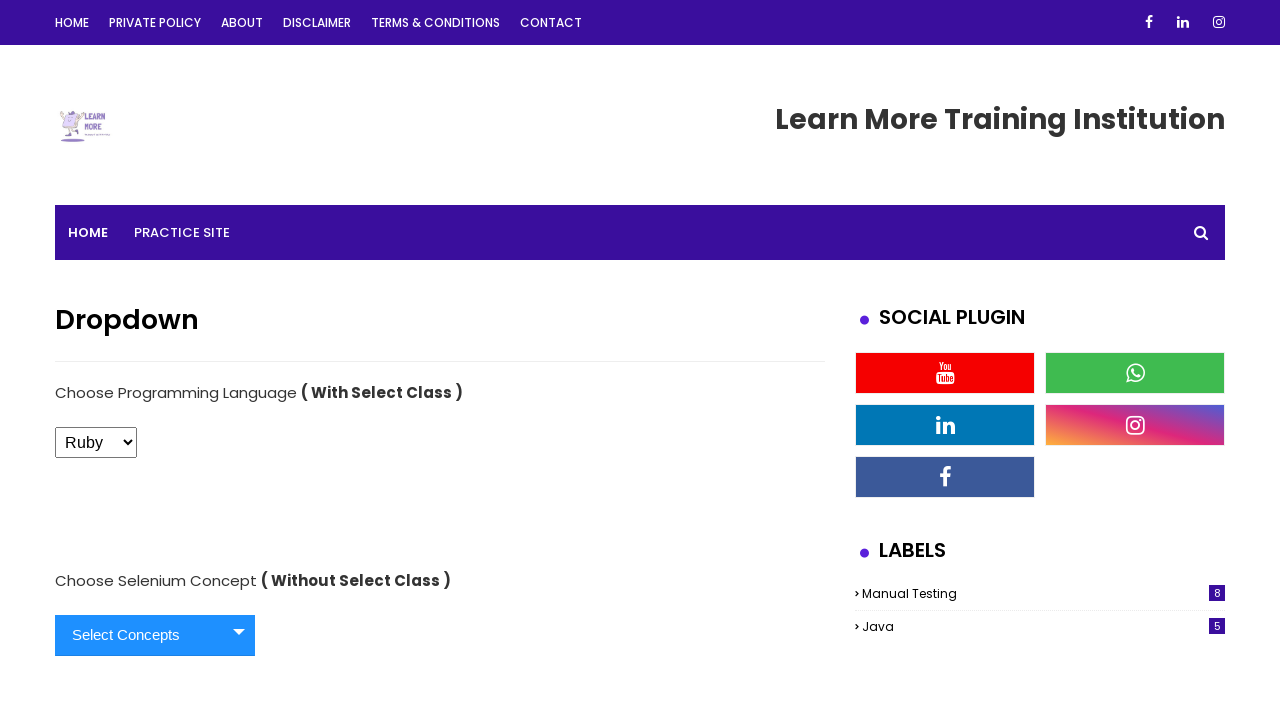